Tests a registration form by filling in first name, last name, and email fields, then submitting and verifying the success message.

Starting URL: http://suninjuly.github.io/registration1.html

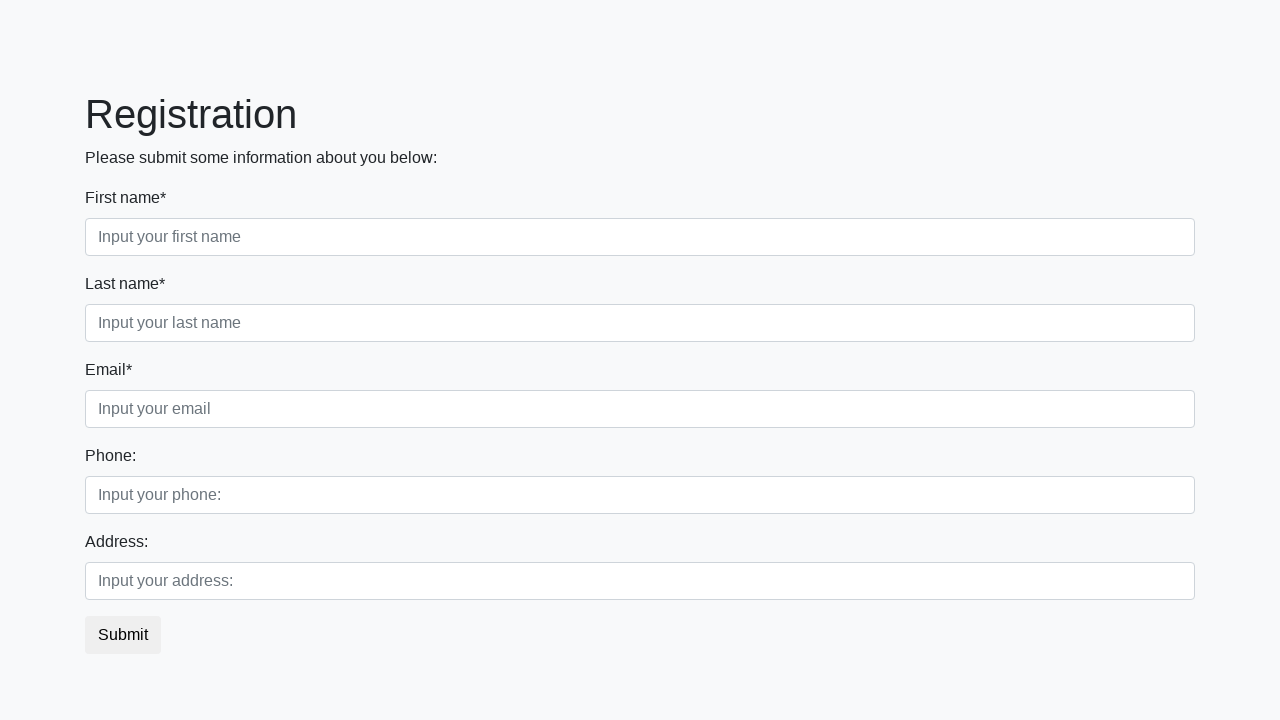

Filled first name field with 'Marcus' on [placeholder="Input your first name"]
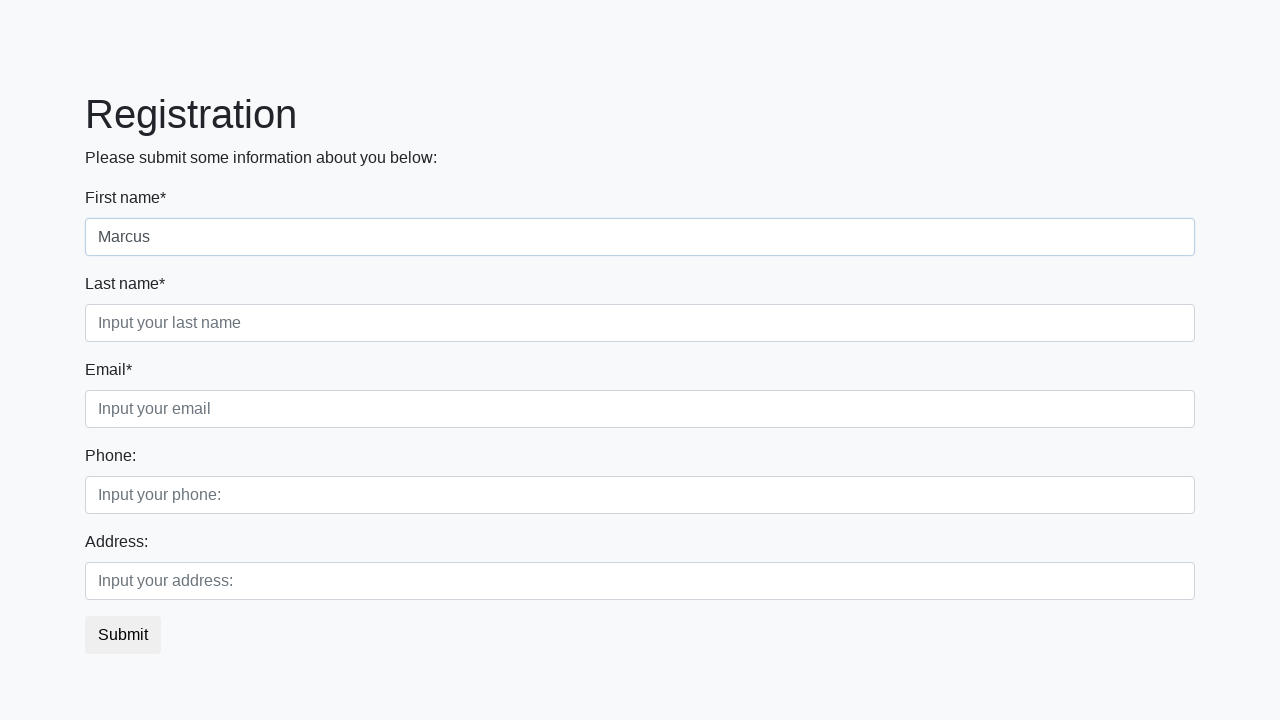

Filled last name field with 'Johnson' on [placeholder="Input your last name"]
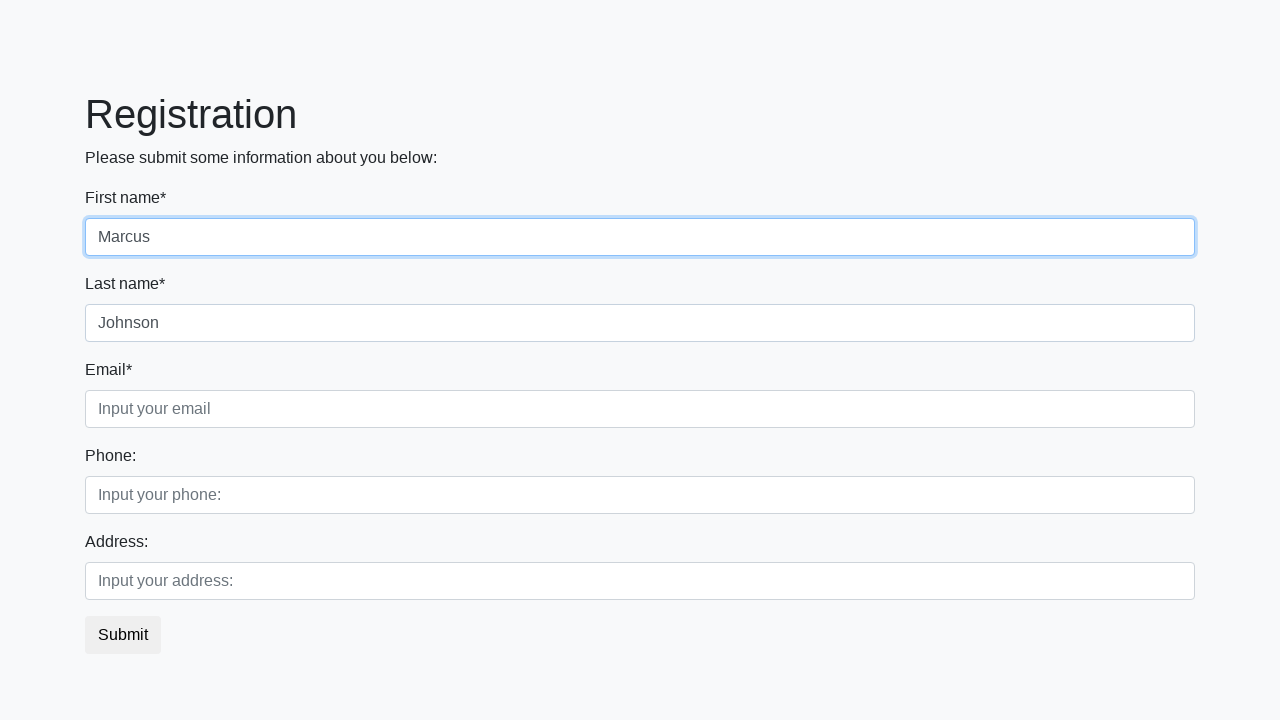

Filled email field with 'marcus.johnson@email.com' on [placeholder="Input your email"]
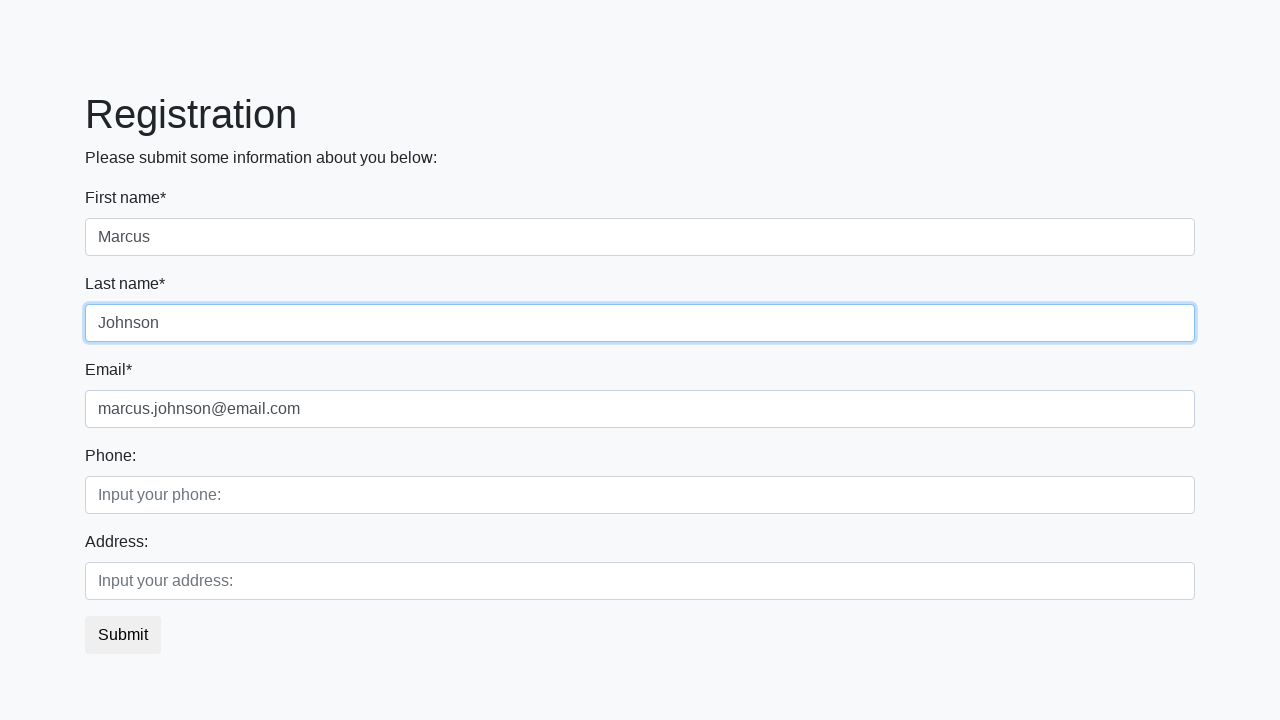

Clicked submit button to register at (123, 635) on [type="submit"]
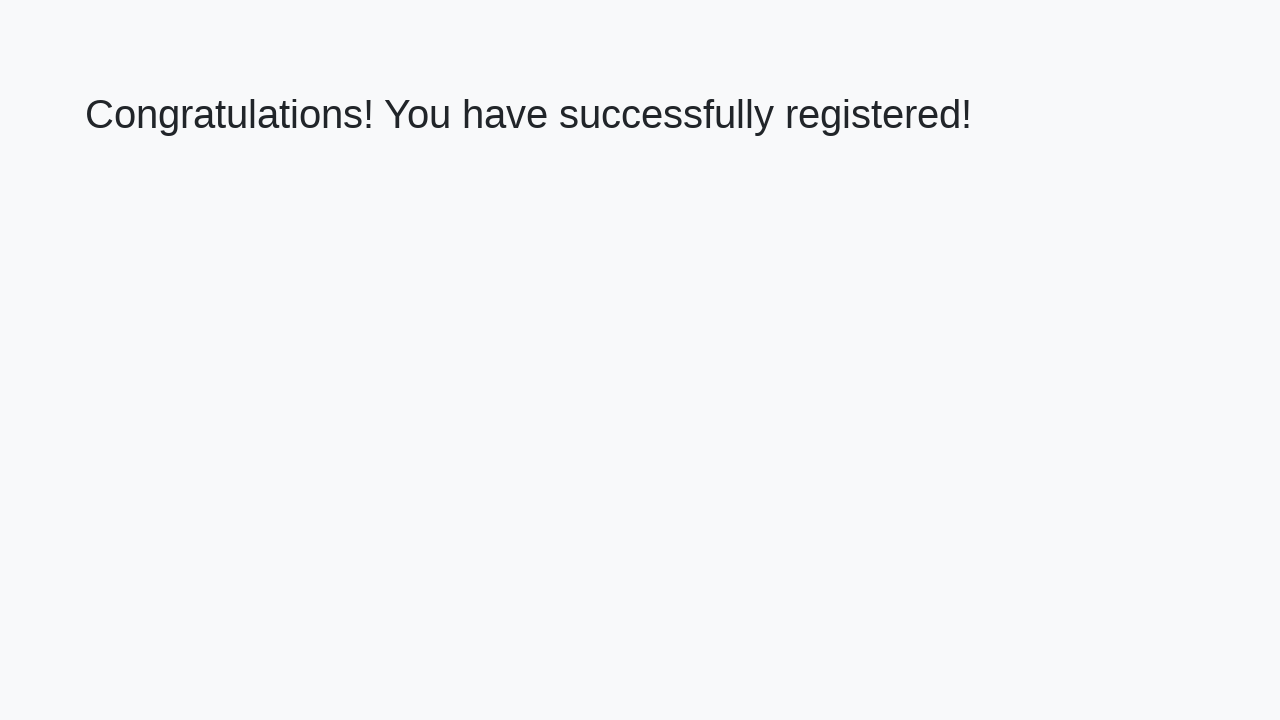

Success message h1 element loaded
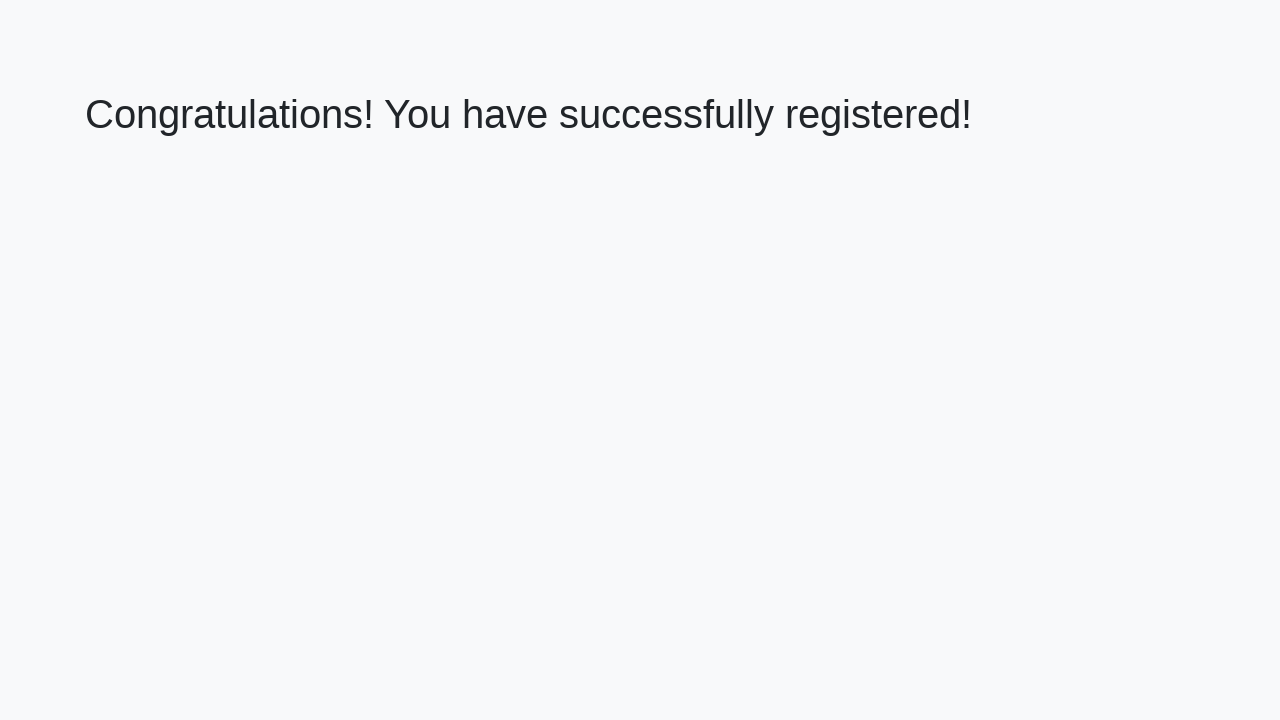

Extracted success message: 'Congratulations! You have successfully registered!'
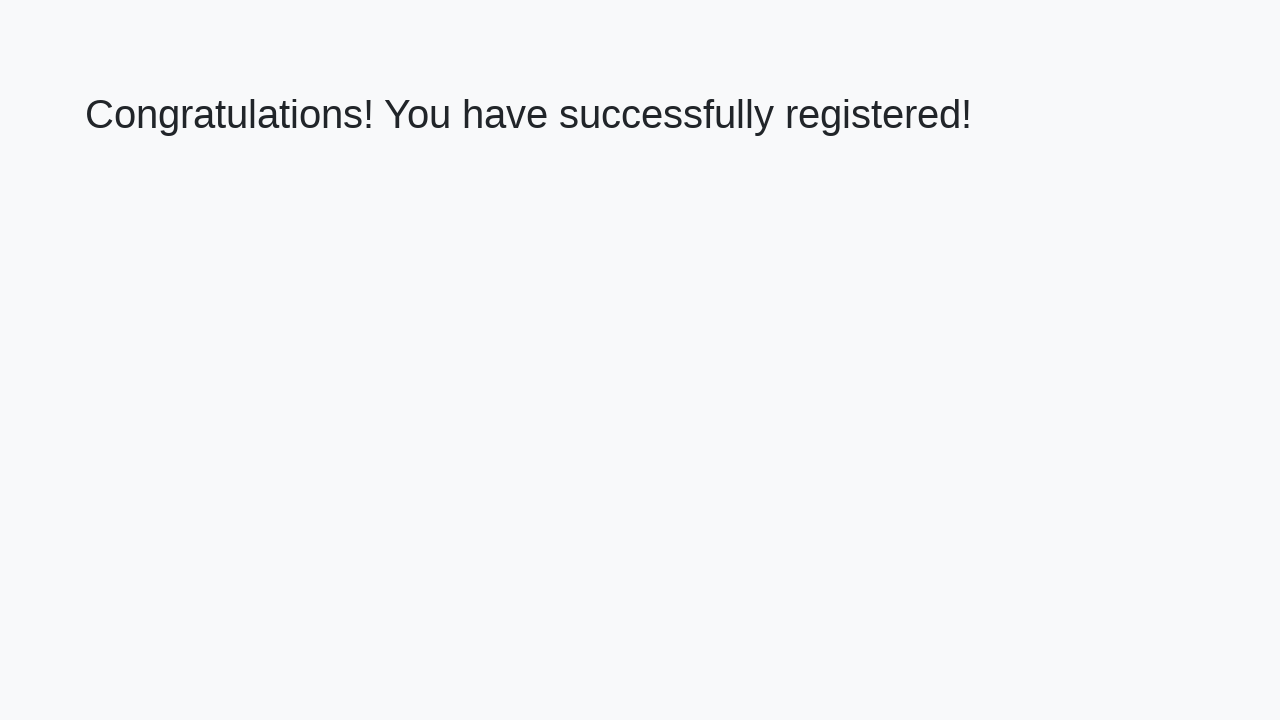

Verified success message matches expected text
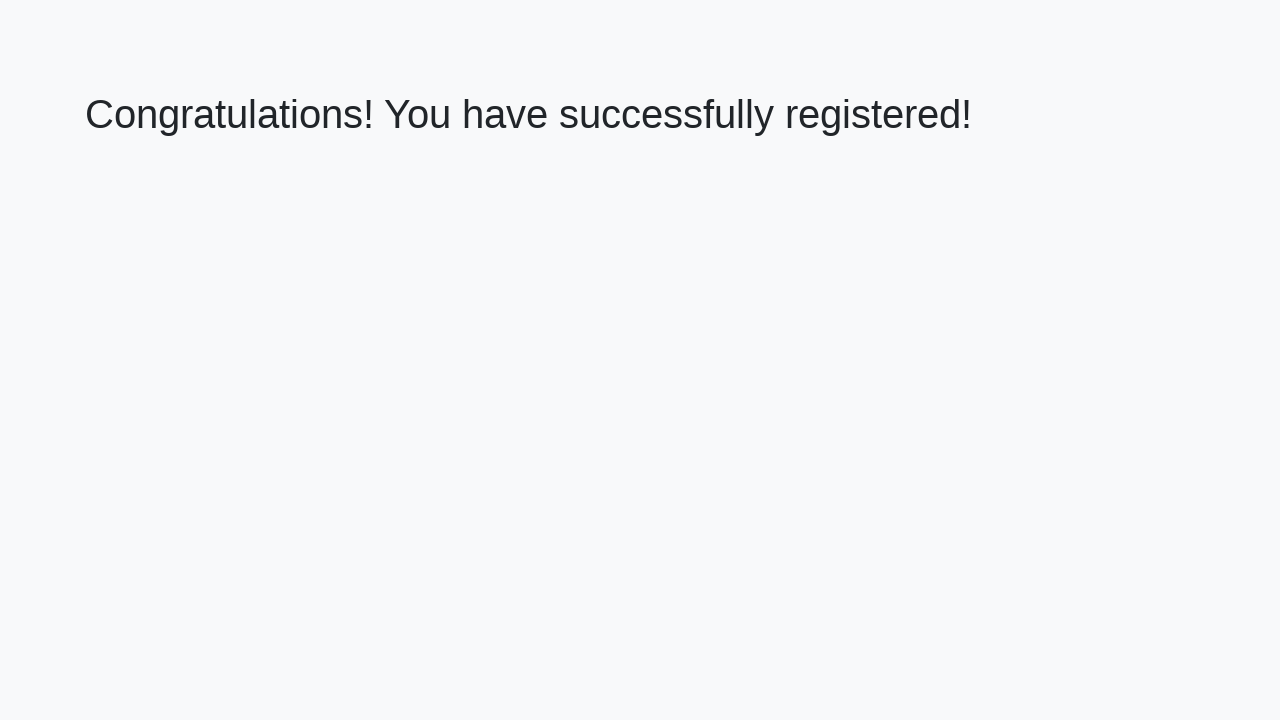

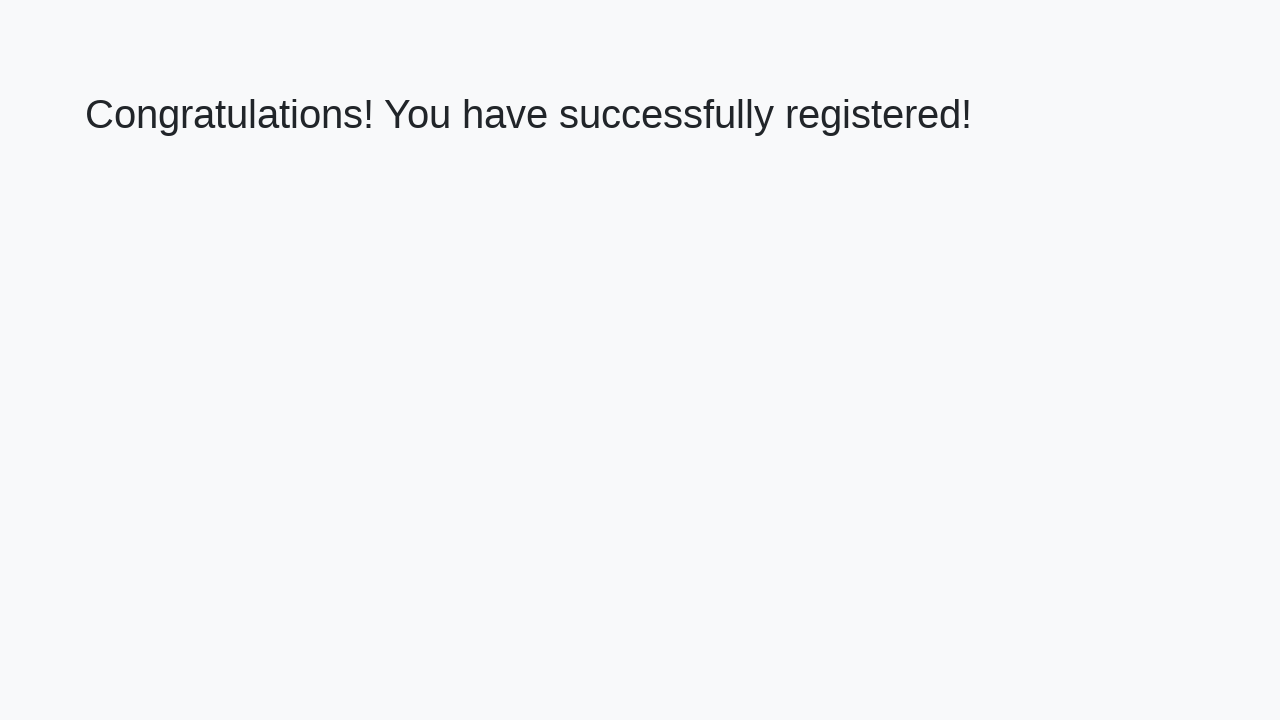